Tests adding a product with quantity 3 to the shopping cart, verifies the success message, navigates to cart page, and verifies one item is in the cart.

Starting URL: https://cms.demo.katalon.com/product/flying-ninja/

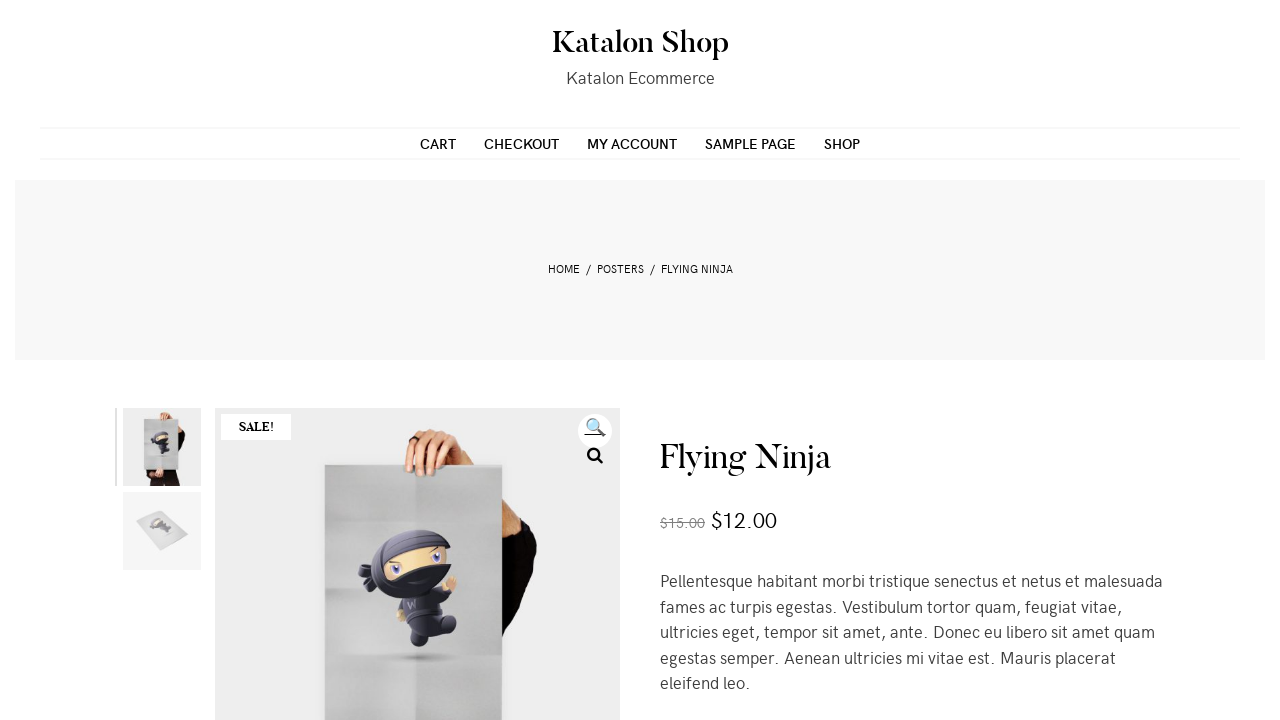

Cleared quantity input field on input.qty
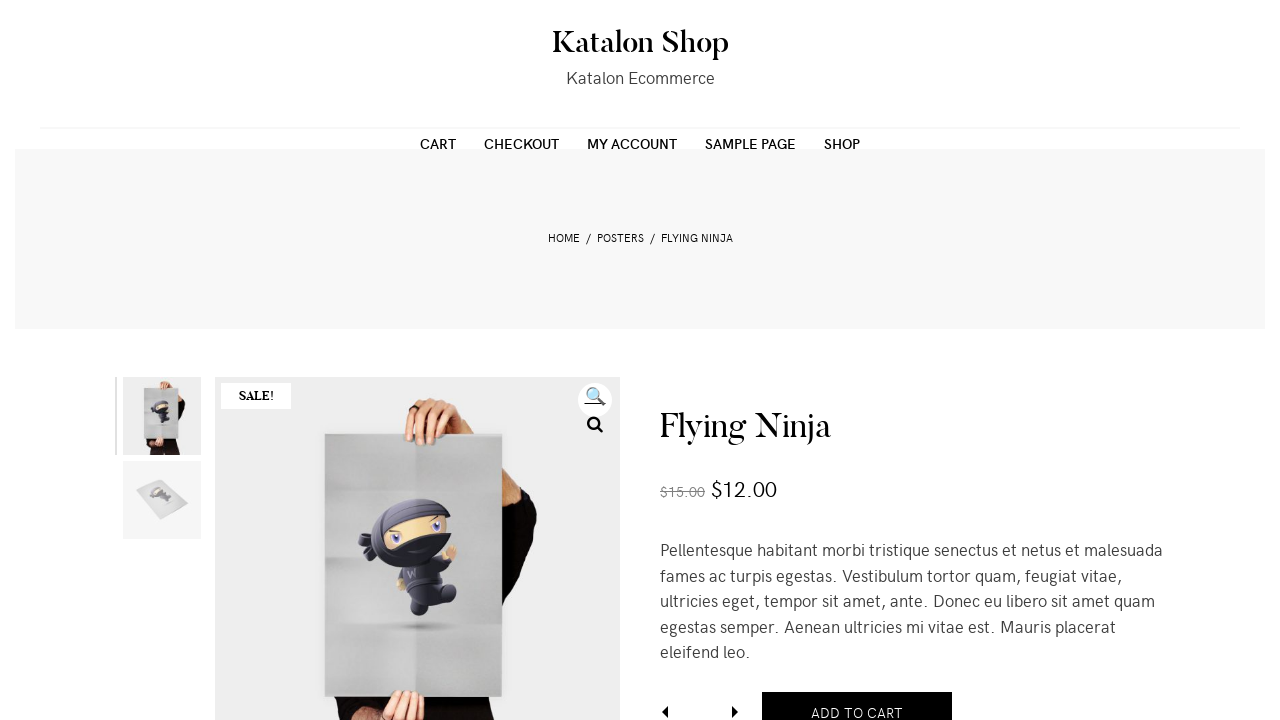

Entered quantity of 3 in quantity field on input.qty
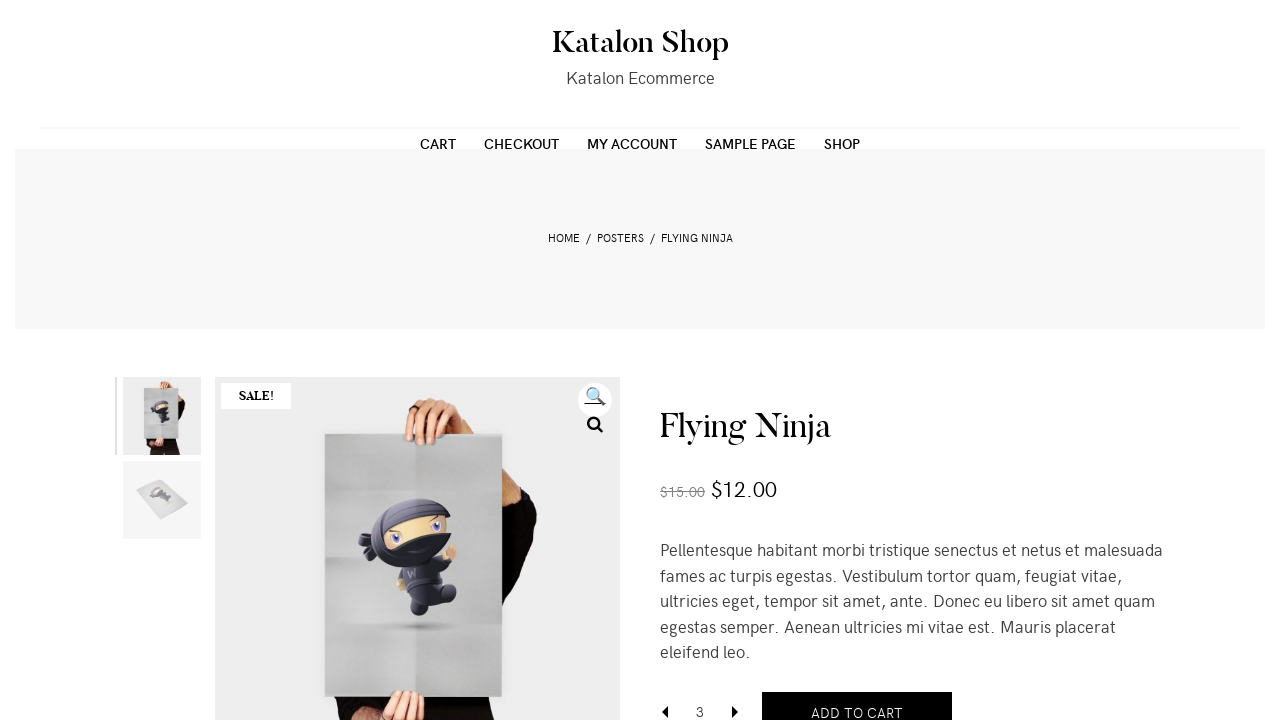

Clicked Add to Cart button at (857, 699) on button[name='add-to-cart']
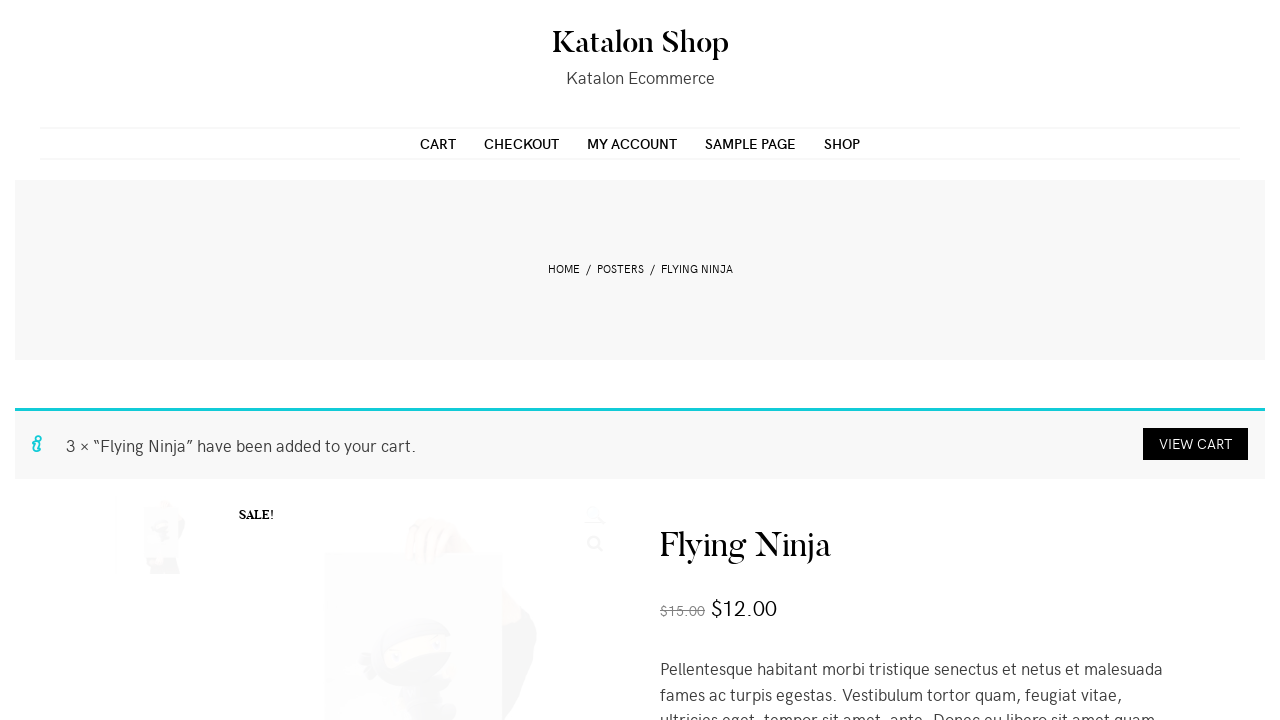

Success message appeared
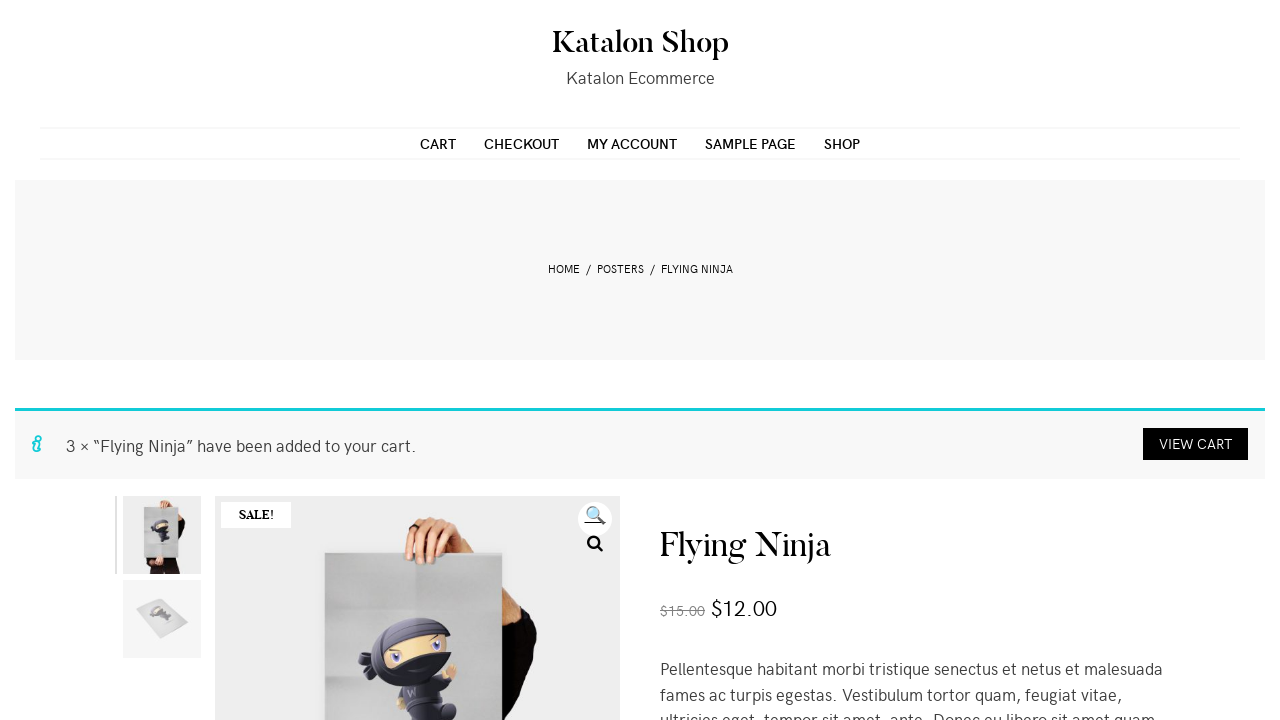

Retrieved success message: 
		View cart 3 × “Flying Ninja” have been added to your cart.	
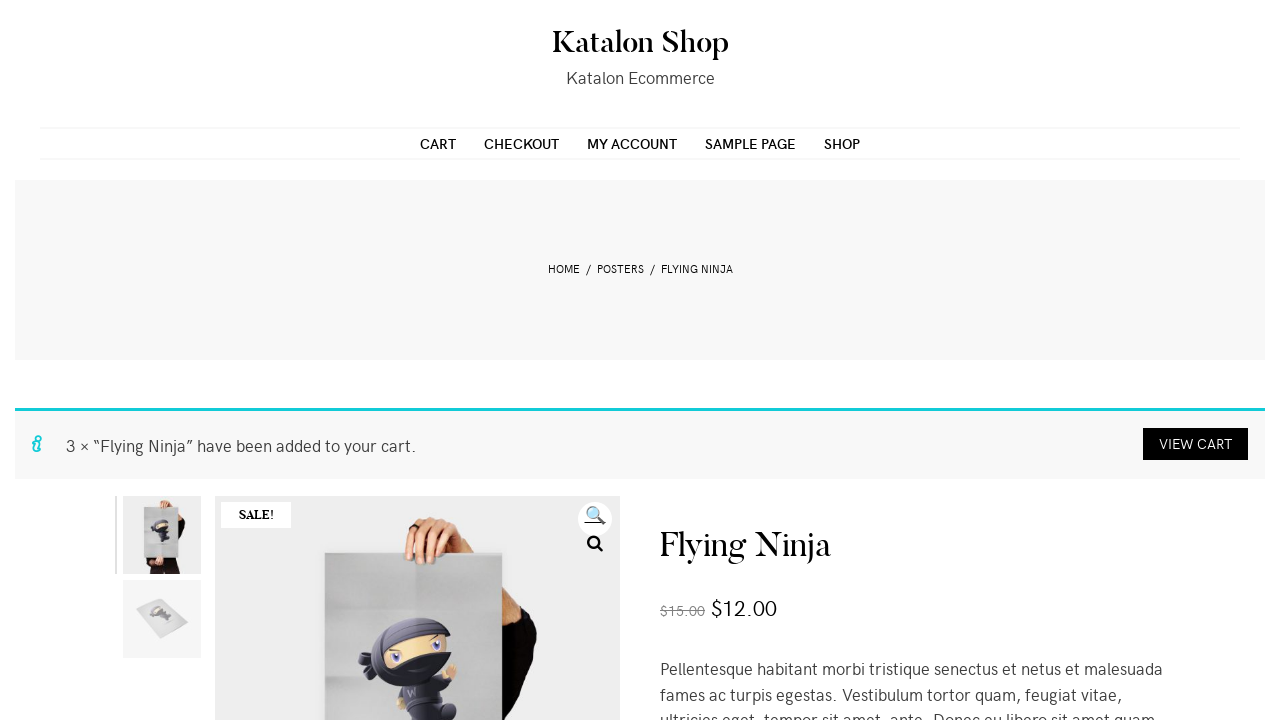

Verified success message contains 'been added to your cart'
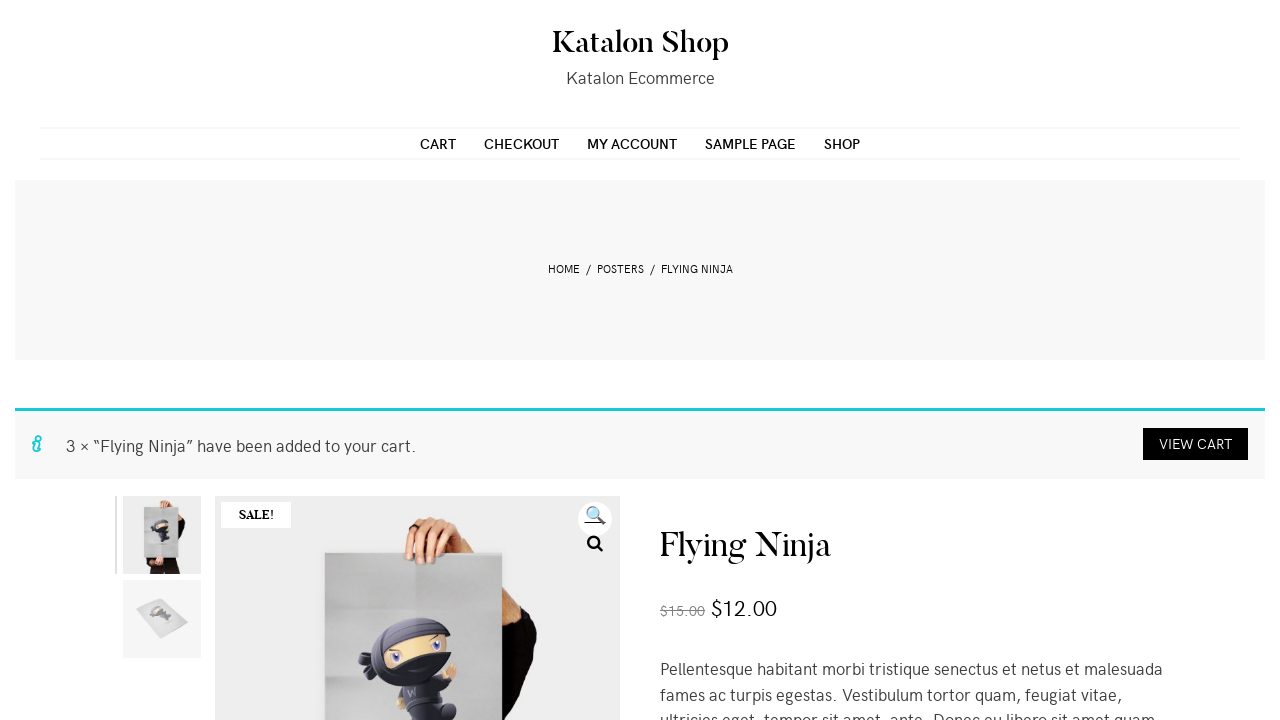

Clicked Cart link in navigation at (438, 143) on a:has-text('Cart')
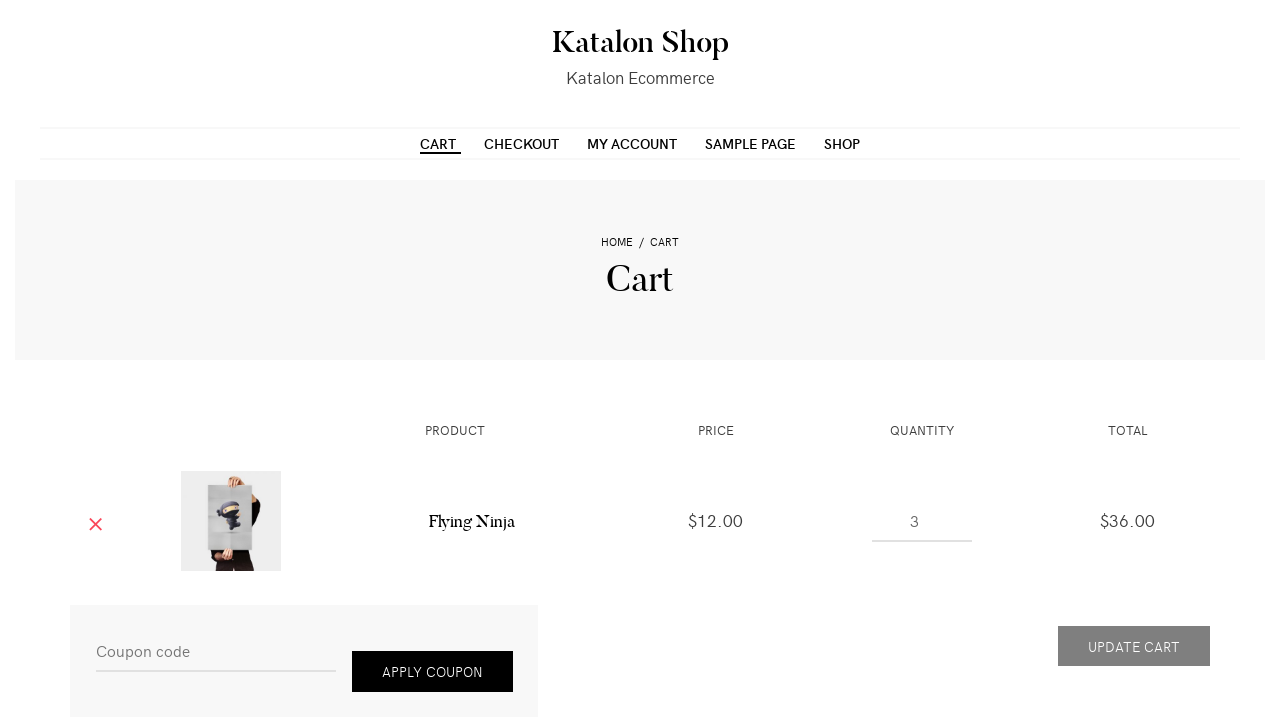

Verified cart page URL contains /cart: https://cms.demo.katalon.com/cart/
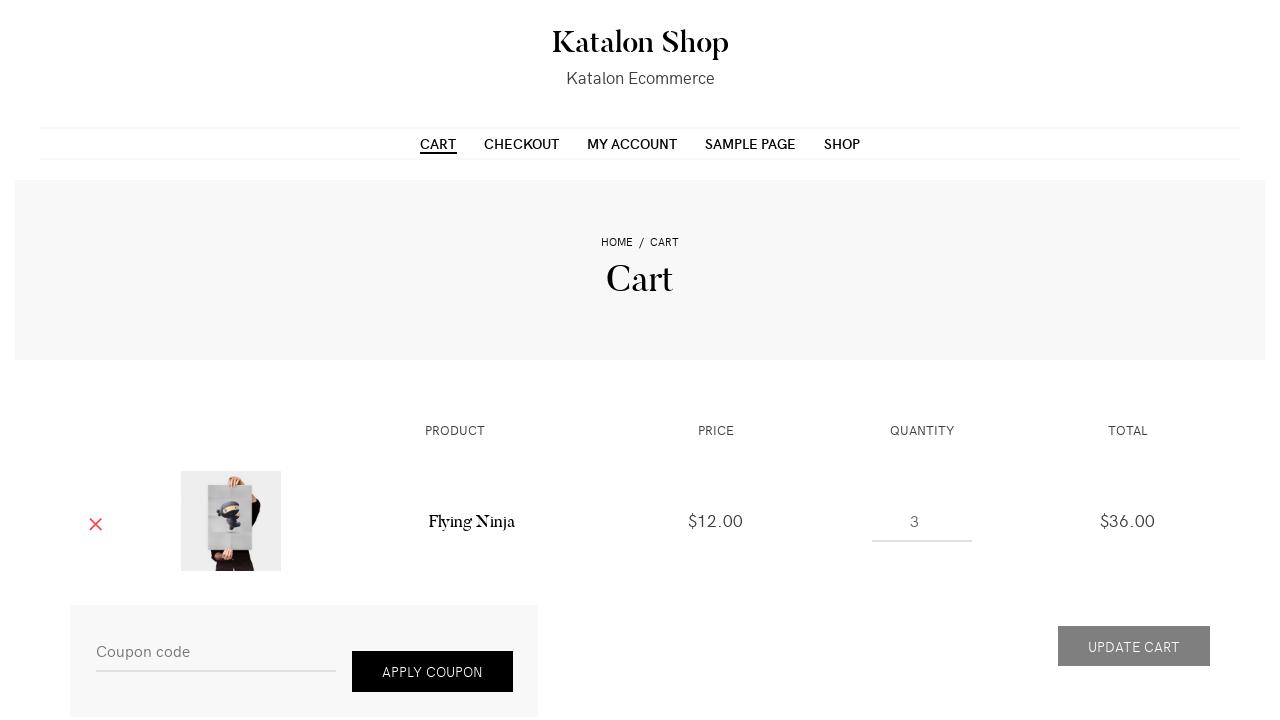

Cart table loaded
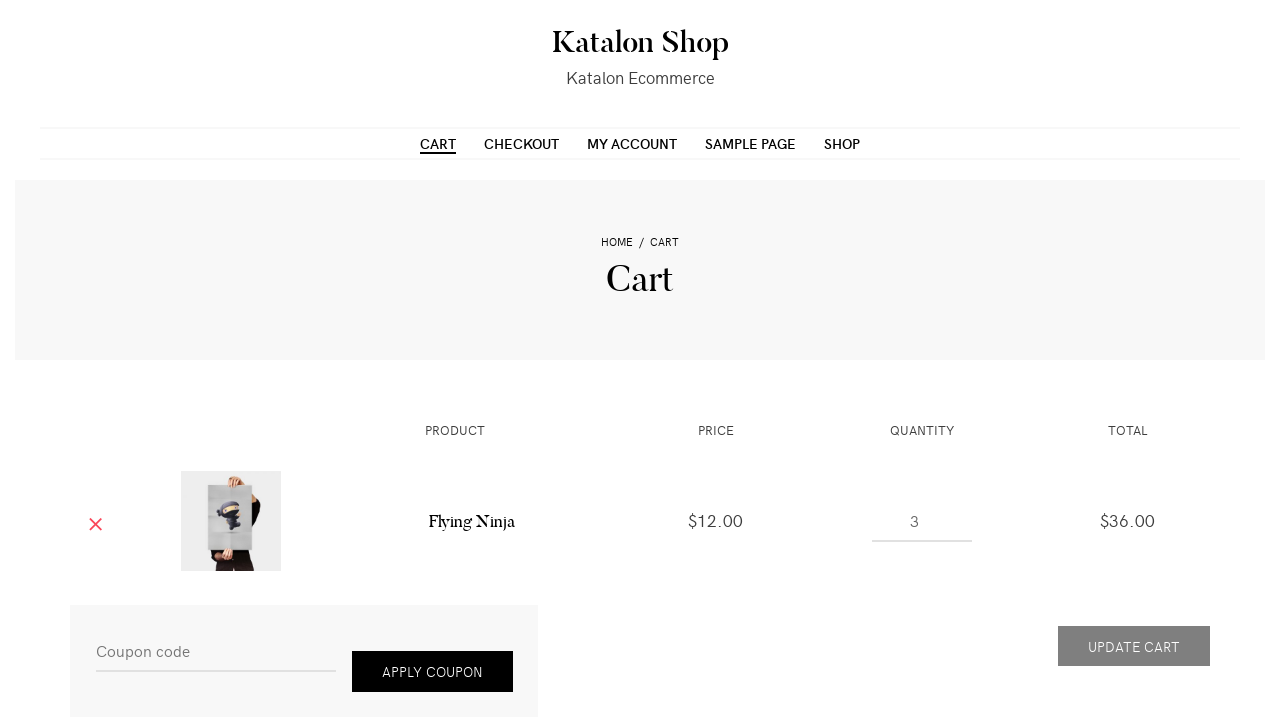

Located cart items: 1 item(s) found
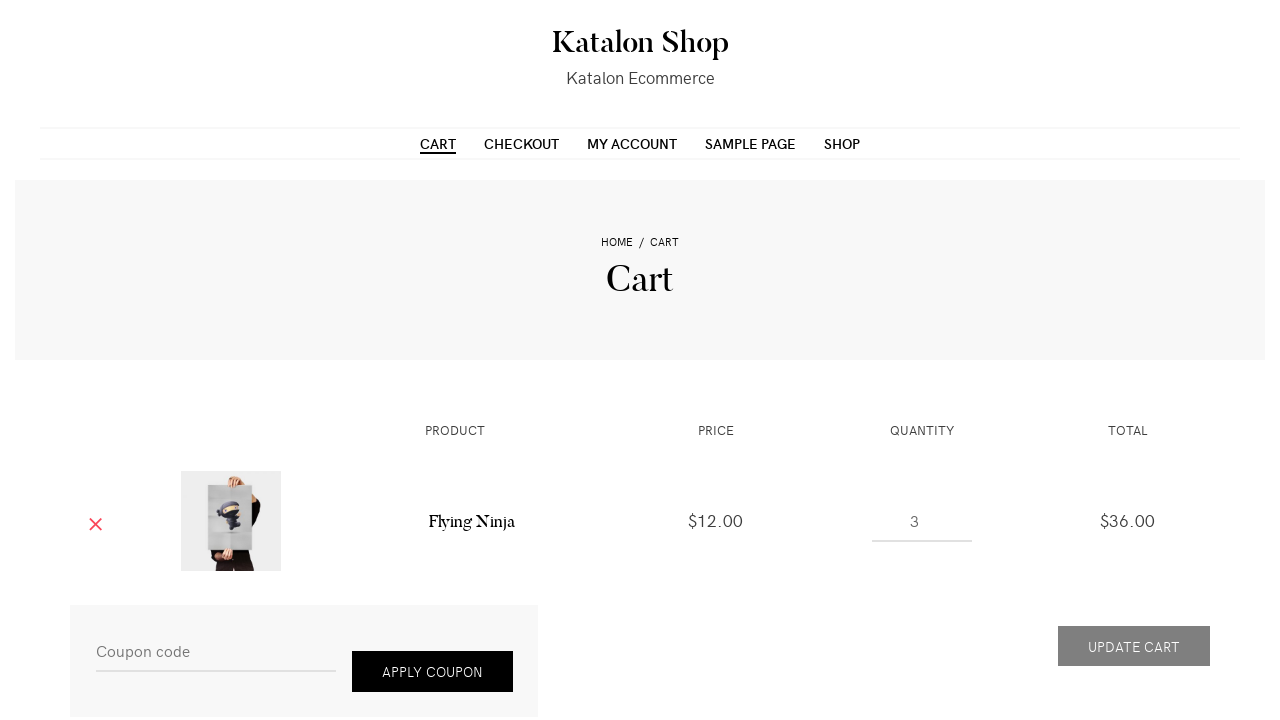

Verified exactly 1 product in cart
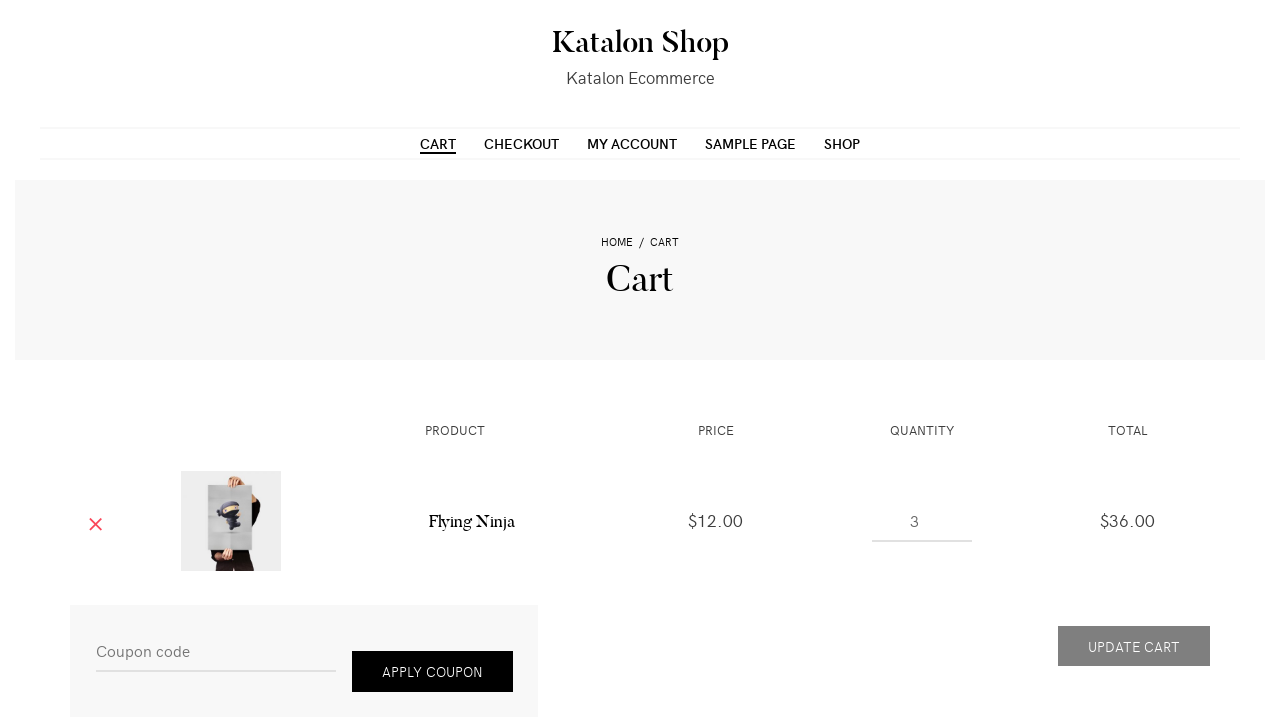

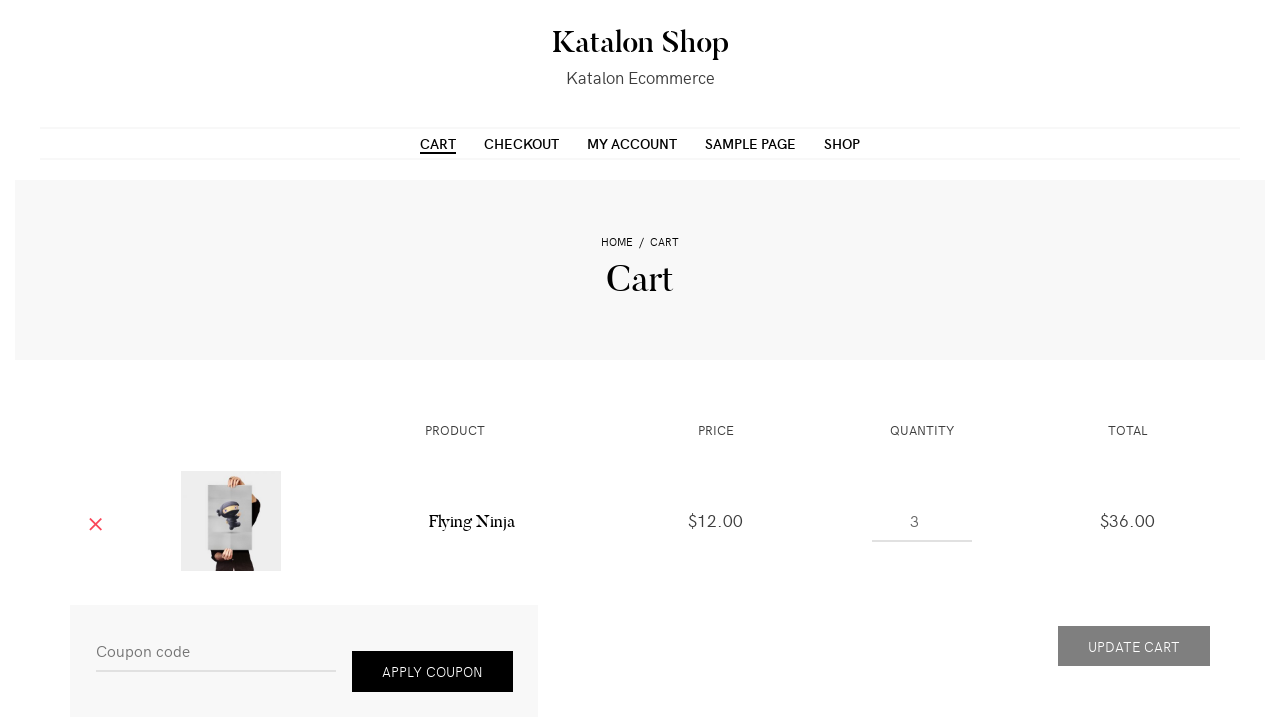